Waits for a price to reach $100, then solves a mathematical captcha by calculating a value and submitting the answer

Starting URL: http://suninjuly.github.io/explicit_wait2.html

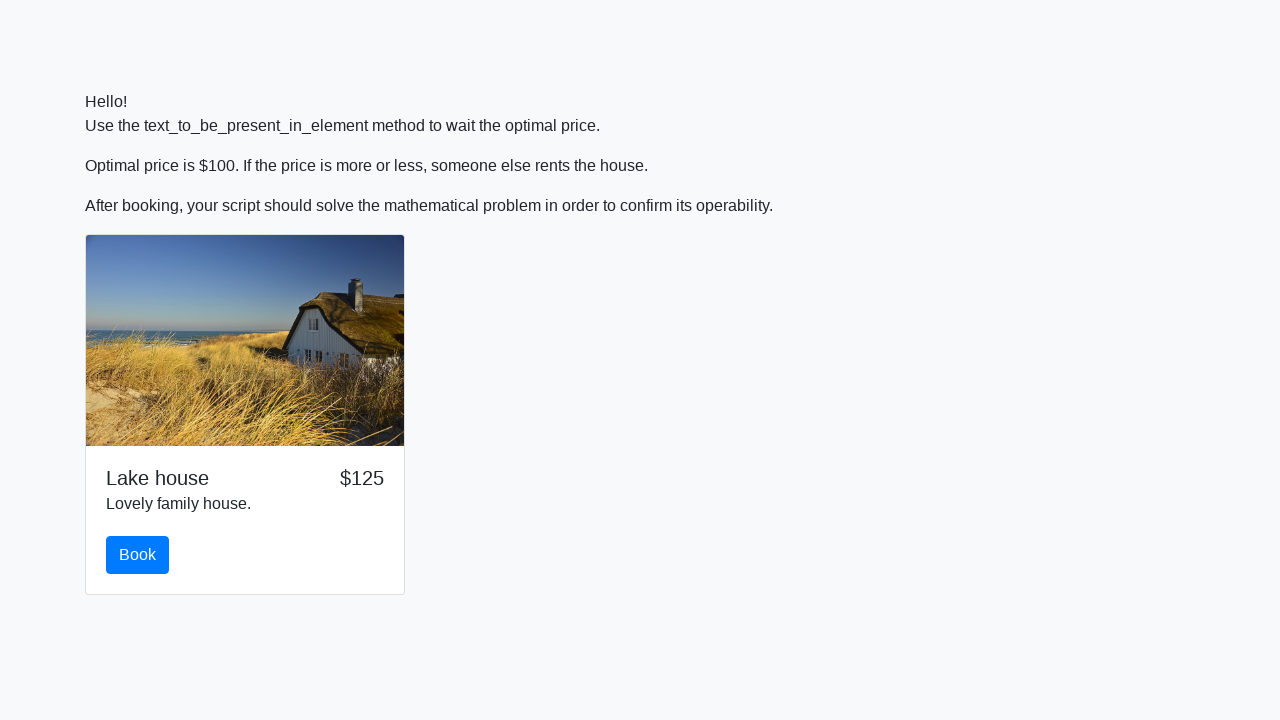

Waited for price to reach $100
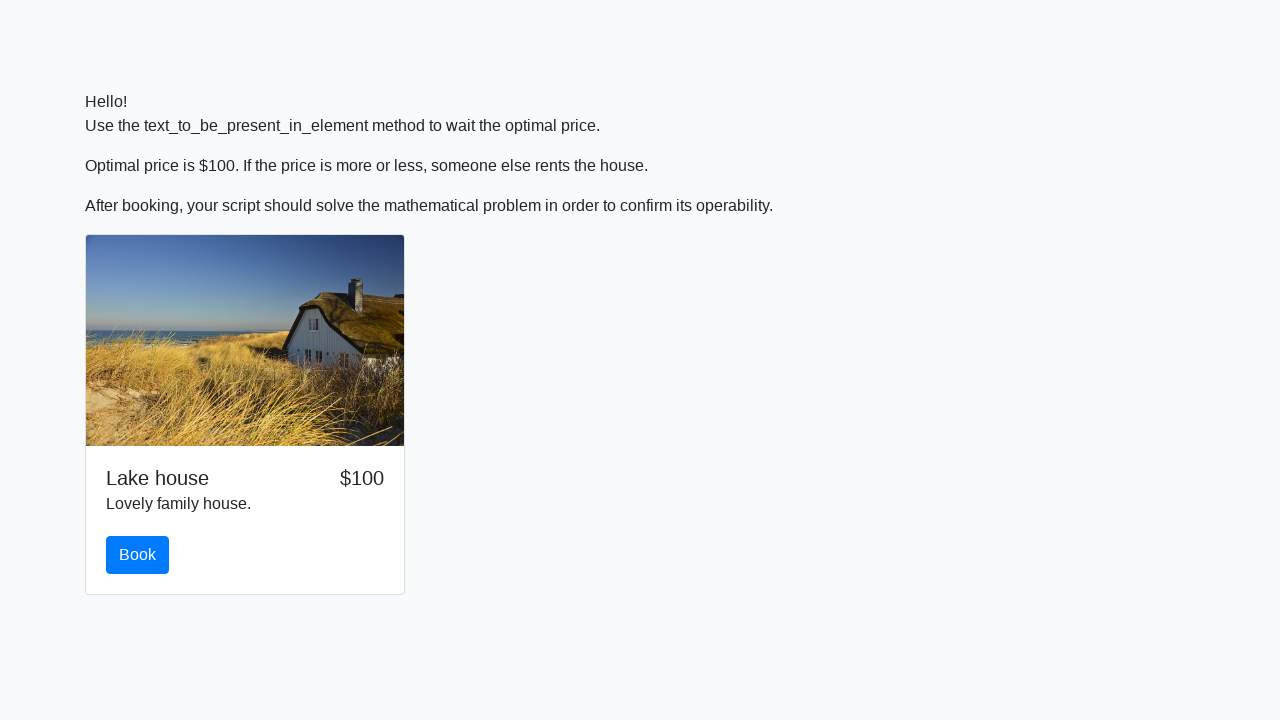

Clicked the book button at (138, 555) on button
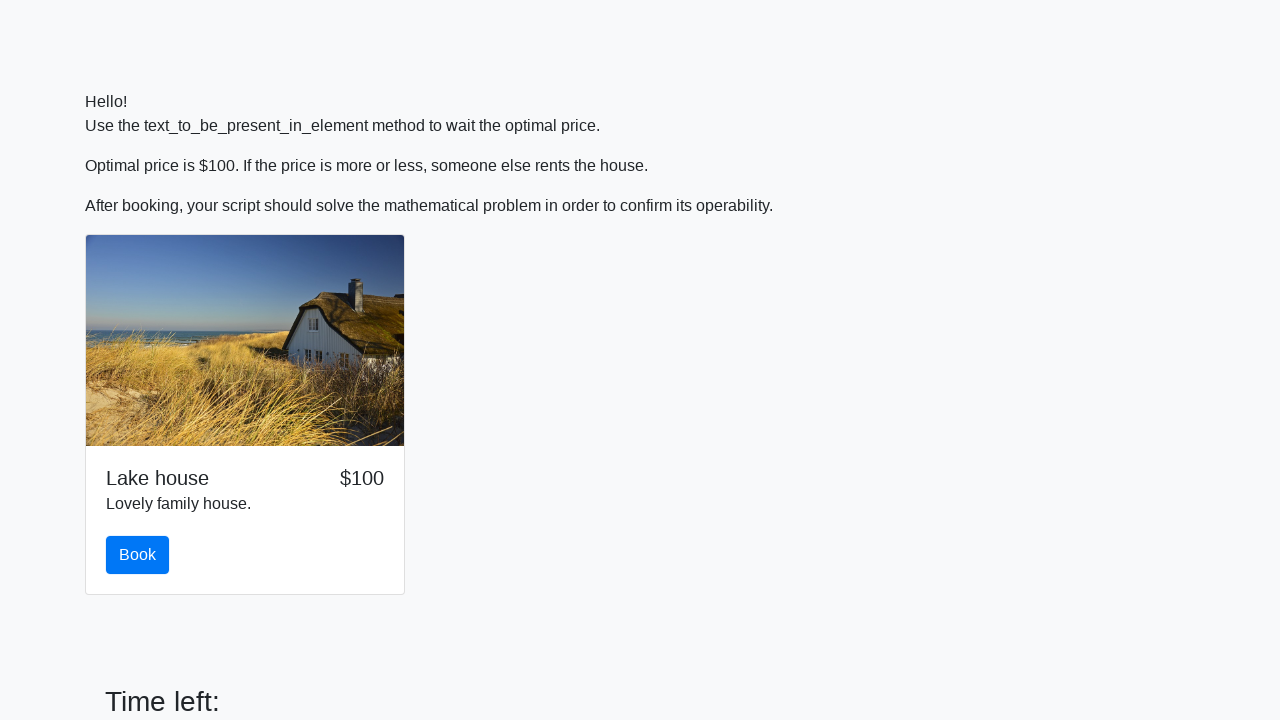

Retrieved input value: 526
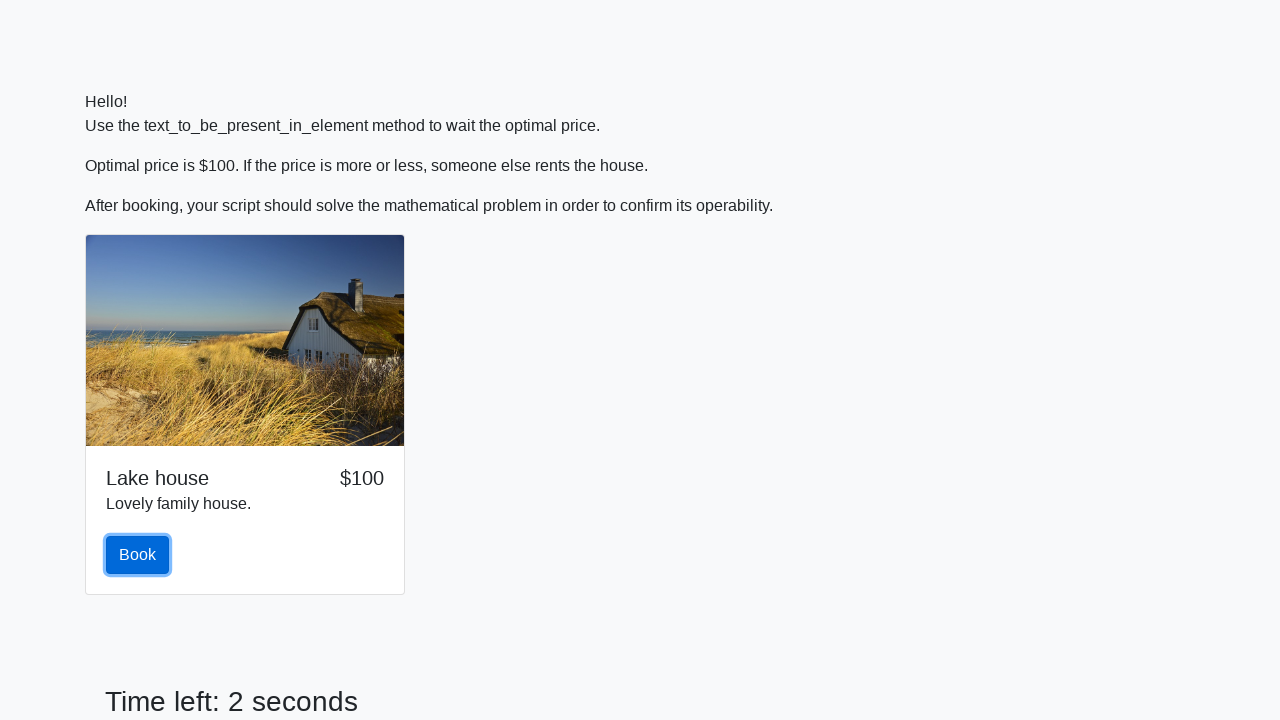

Calculated answer: 2.461225810683987
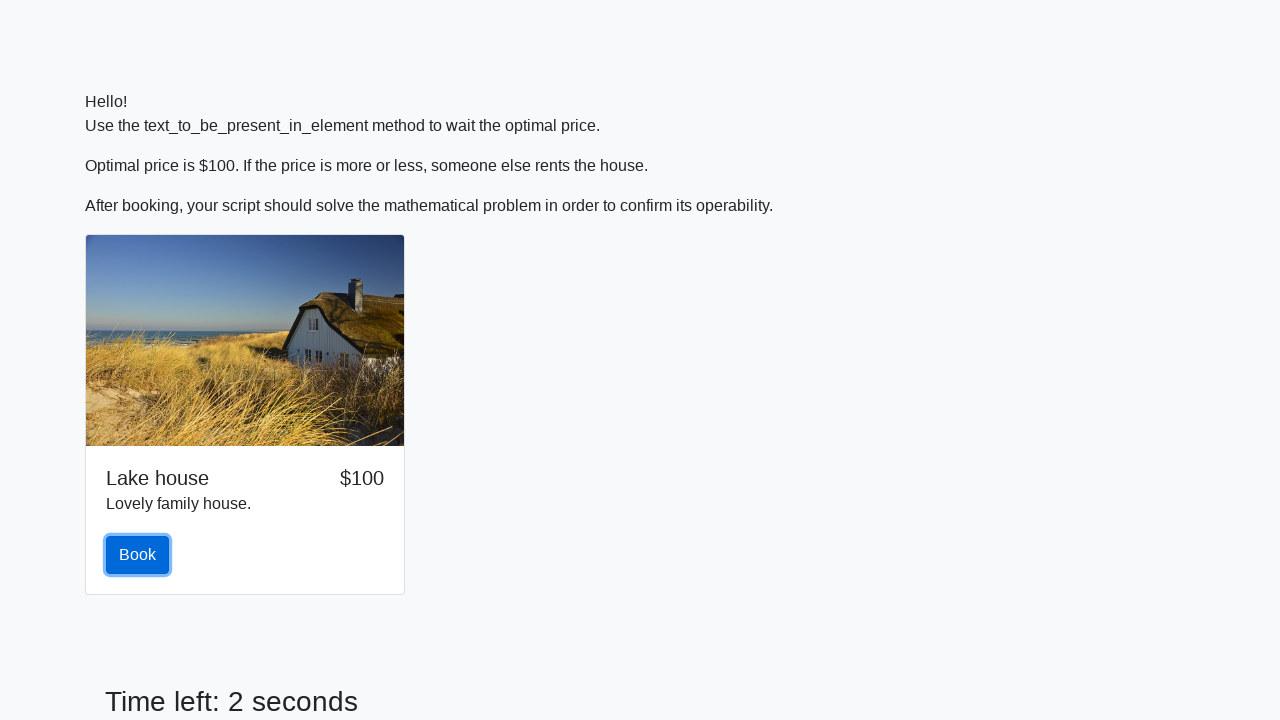

Filled answer field with 2.461225810683987 on #answer
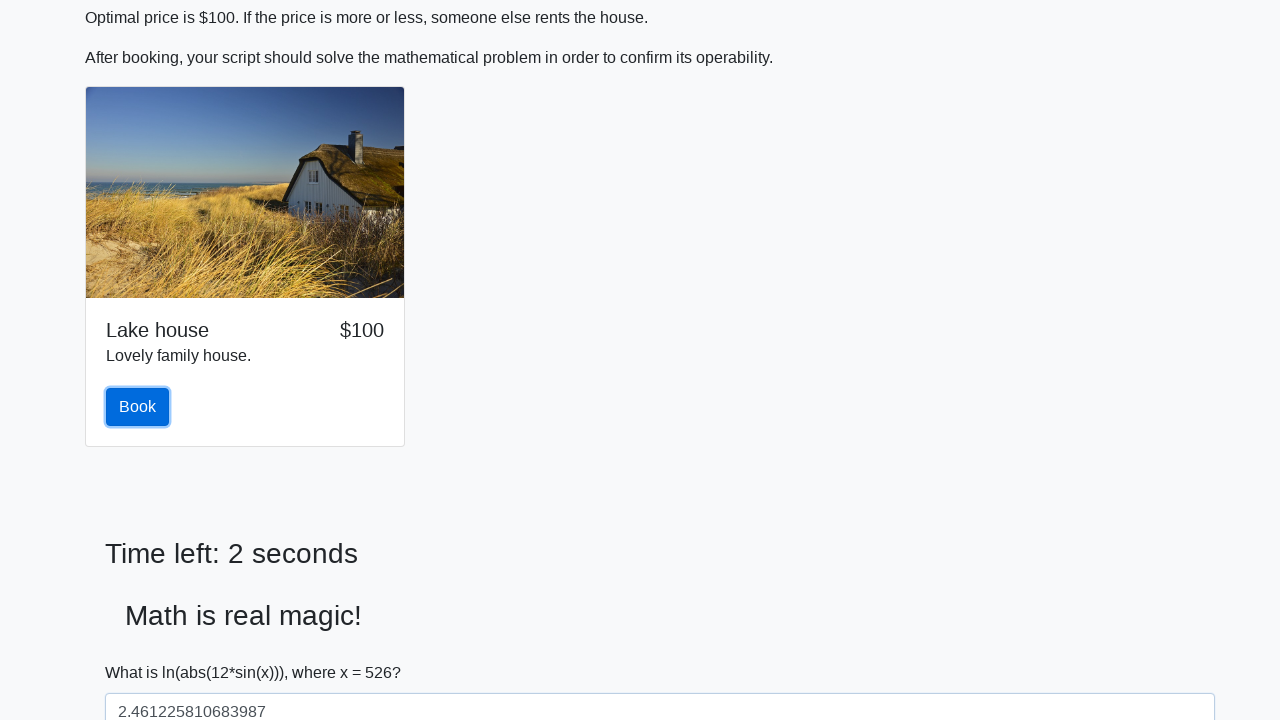

Clicked solve button to submit captcha answer at (143, 651) on #solve
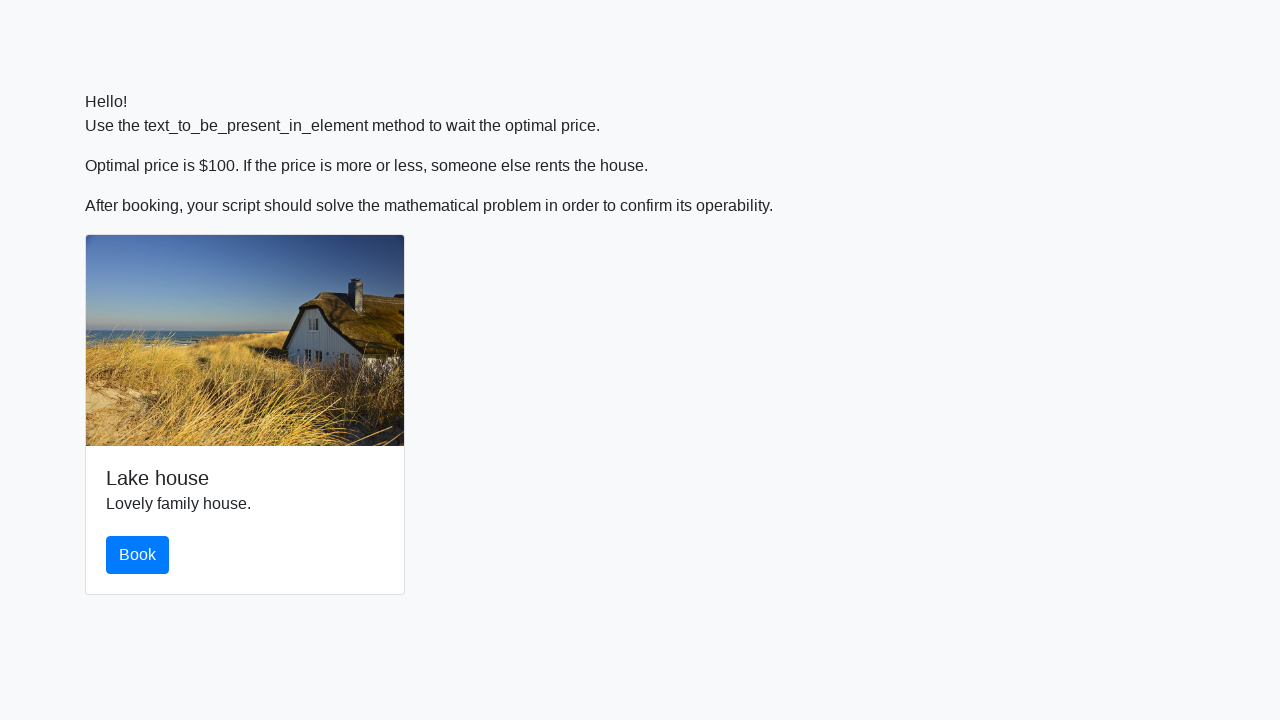

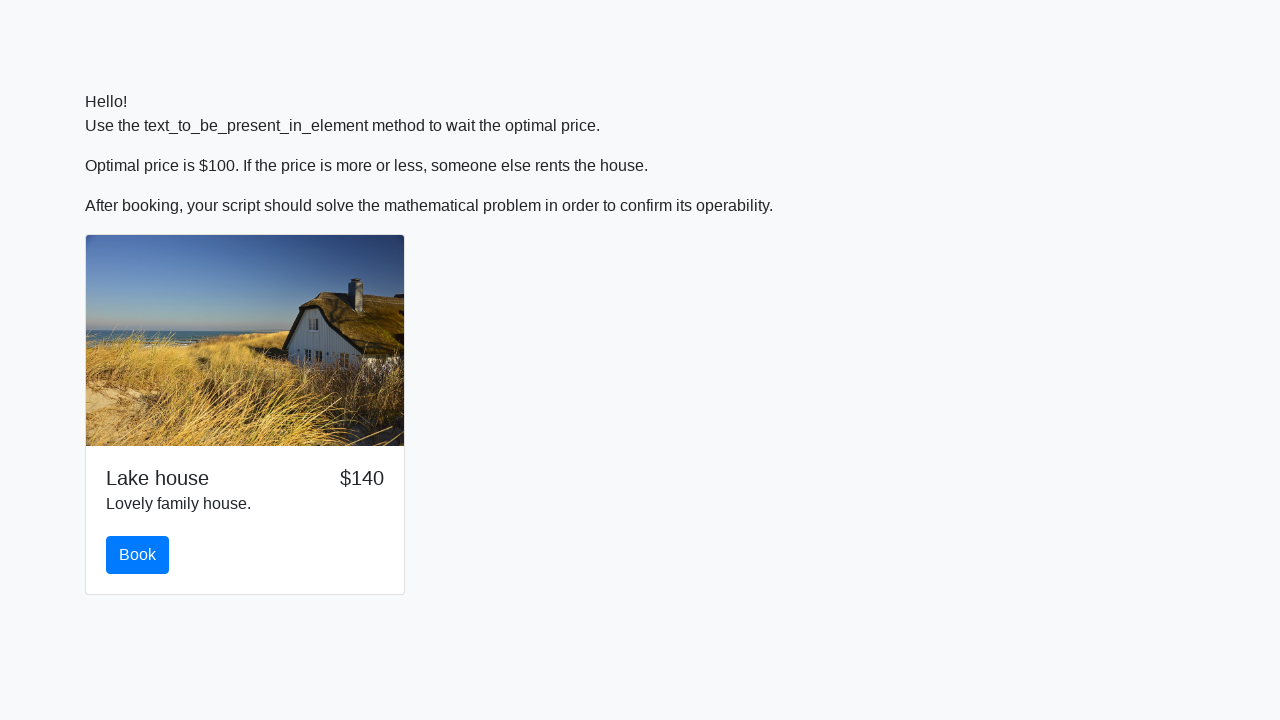